Tests that a todo item is removed if edited to an empty string

Starting URL: https://demo.playwright.dev/todomvc

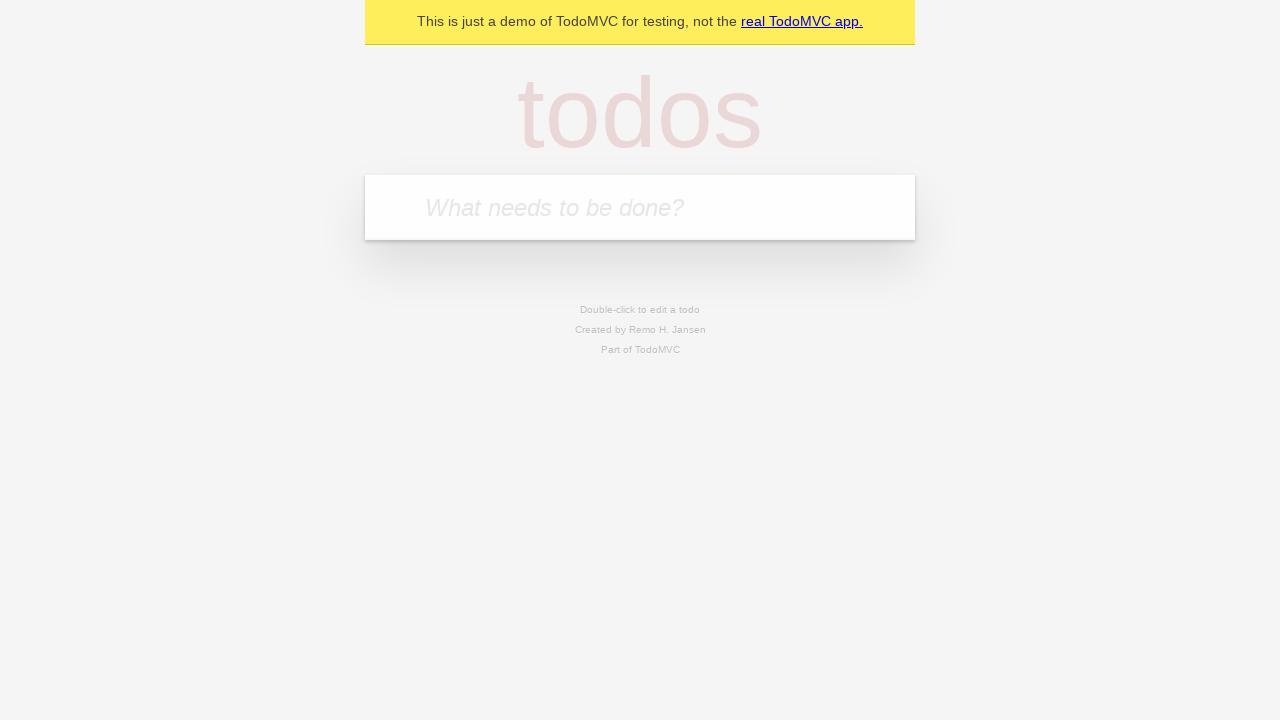

Filled first todo input with 'buy some cheese' on internal:attr=[placeholder="What needs to be done?"i]
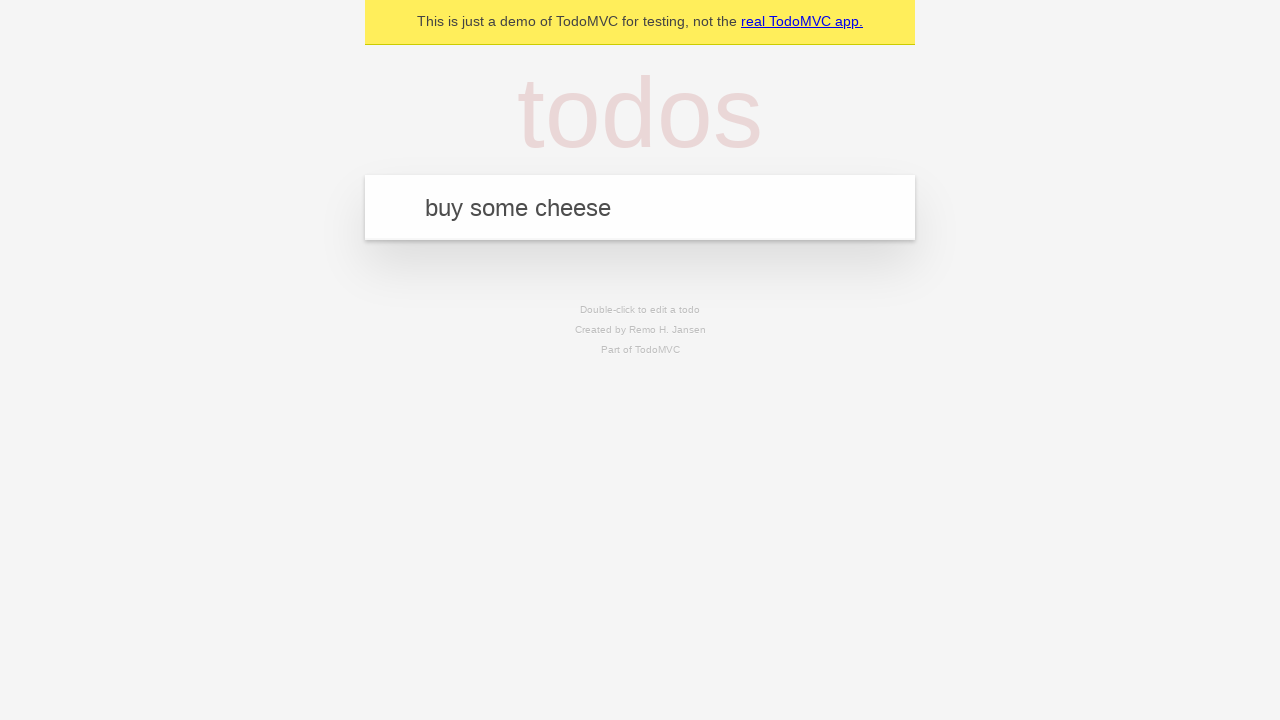

Pressed Enter to create first todo item on internal:attr=[placeholder="What needs to be done?"i]
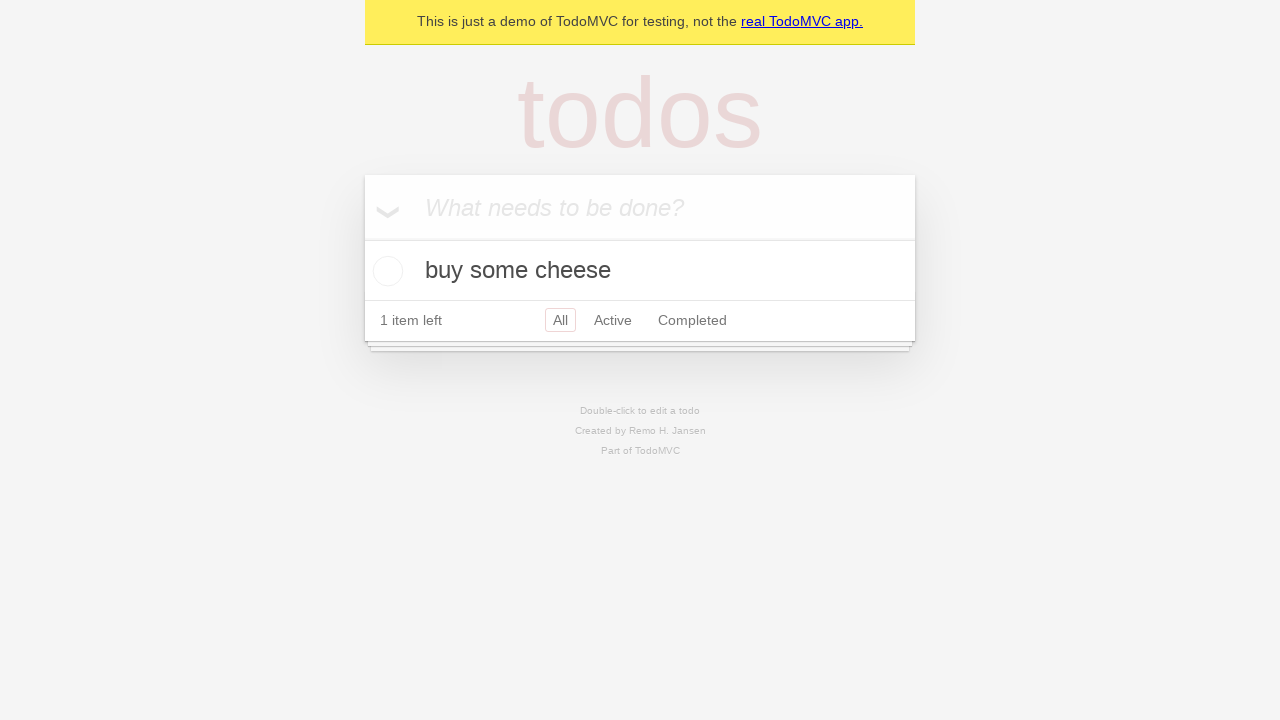

Filled second todo input with 'feed the cat' on internal:attr=[placeholder="What needs to be done?"i]
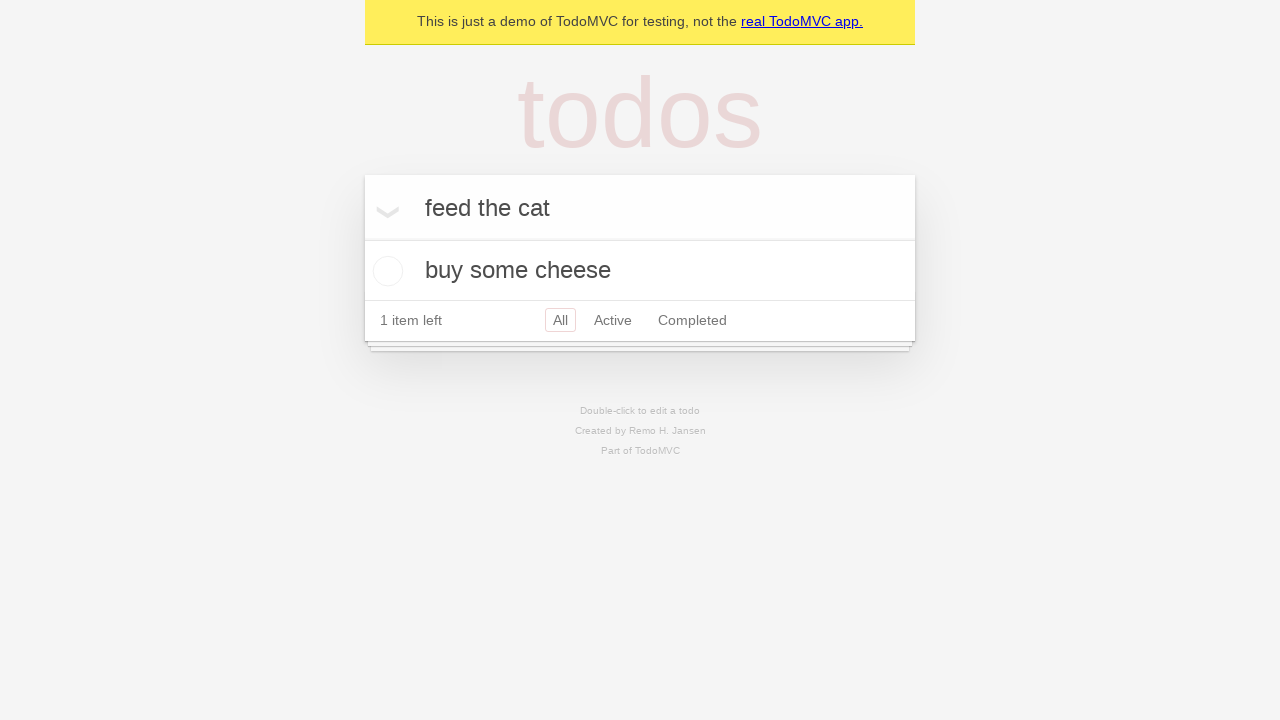

Pressed Enter to create second todo item on internal:attr=[placeholder="What needs to be done?"i]
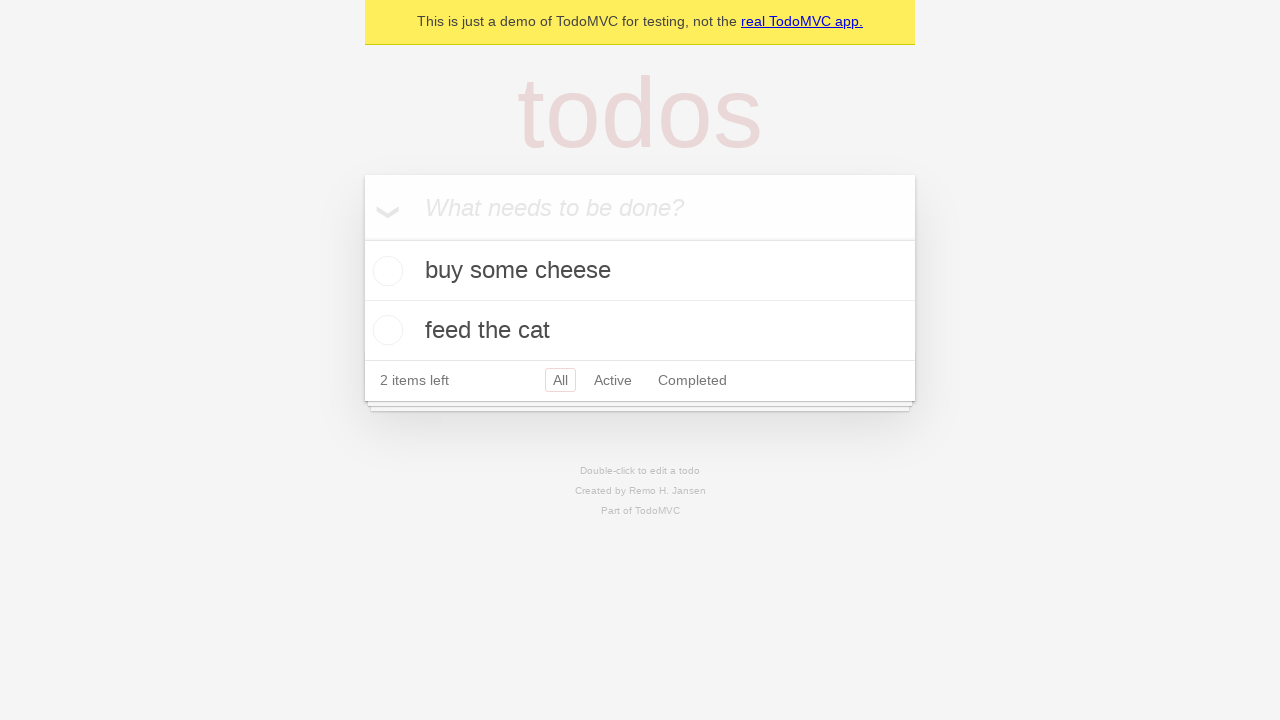

Filled third todo input with 'book a doctors appointment' on internal:attr=[placeholder="What needs to be done?"i]
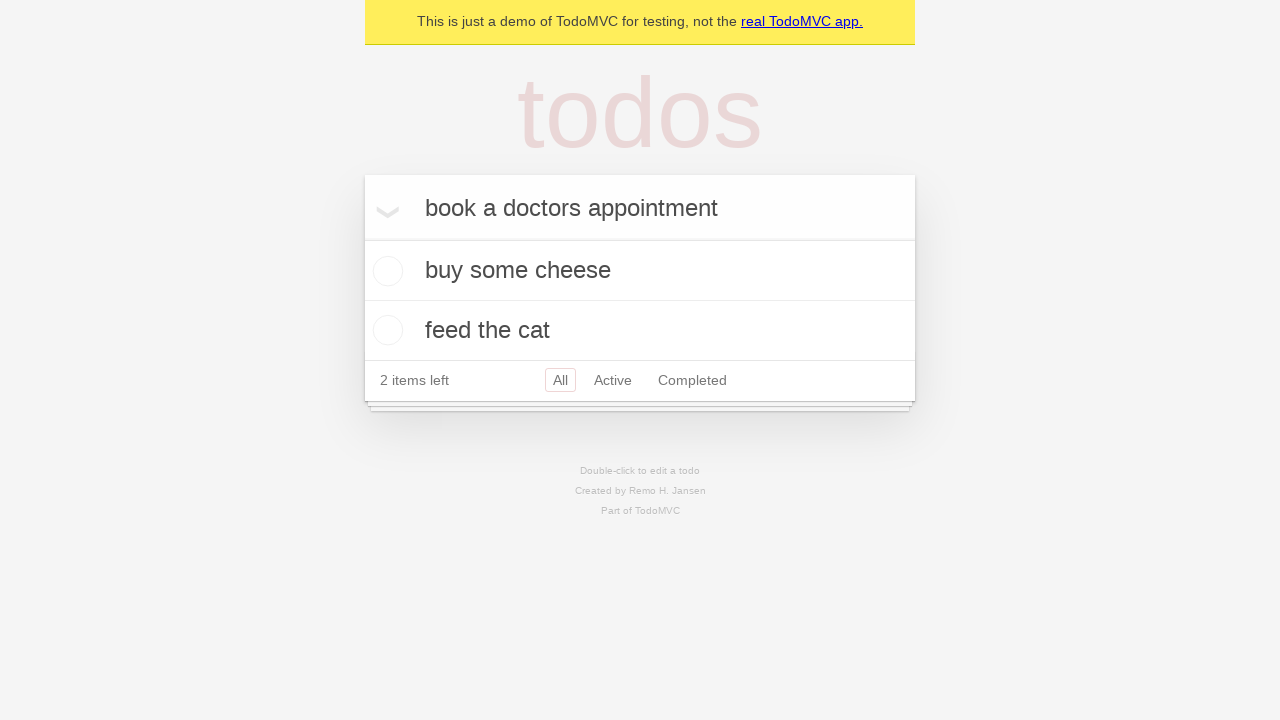

Pressed Enter to create third todo item on internal:attr=[placeholder="What needs to be done?"i]
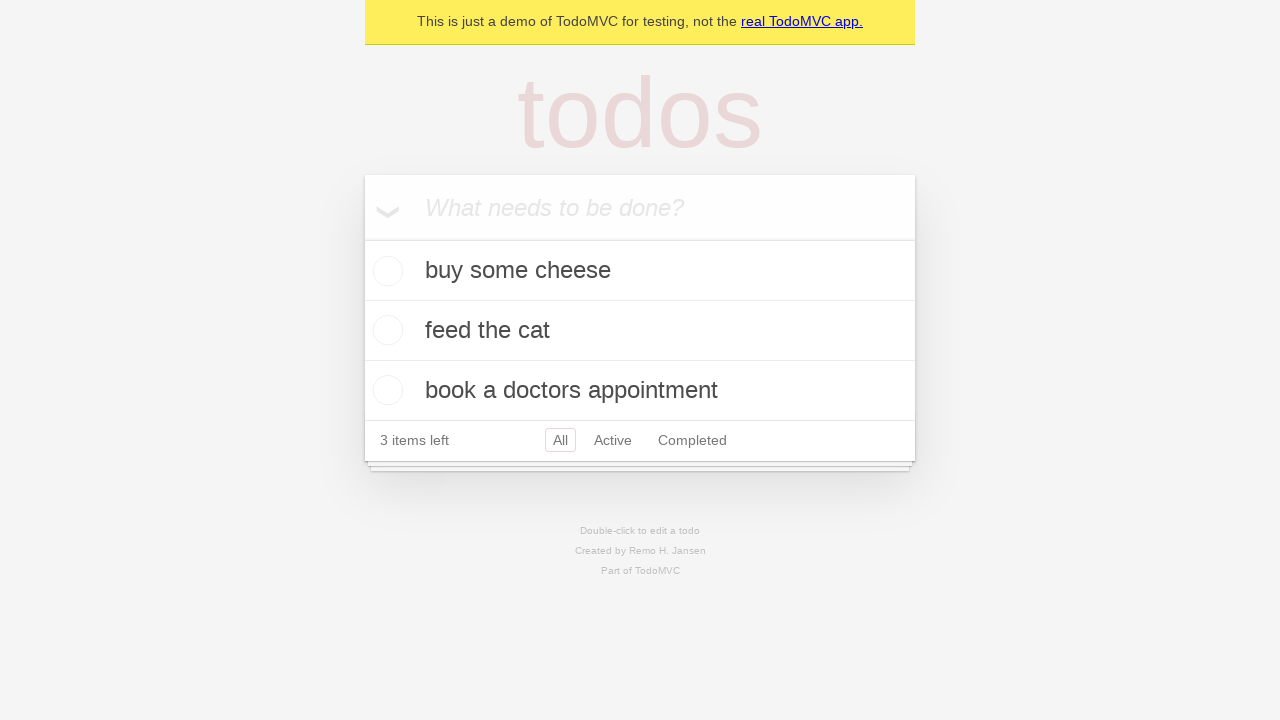

Todo items loaded on page
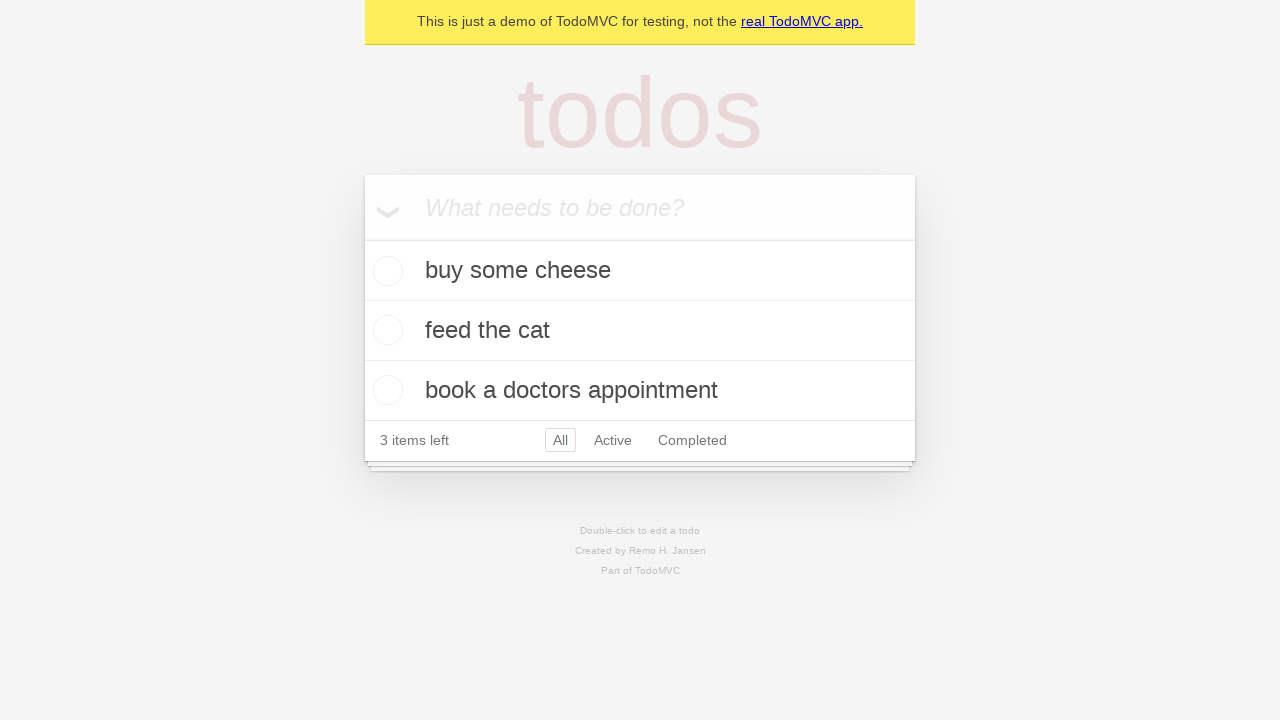

Double-clicked second todo item to enter edit mode at (640, 331) on internal:testid=[data-testid="todo-item"s] >> nth=1
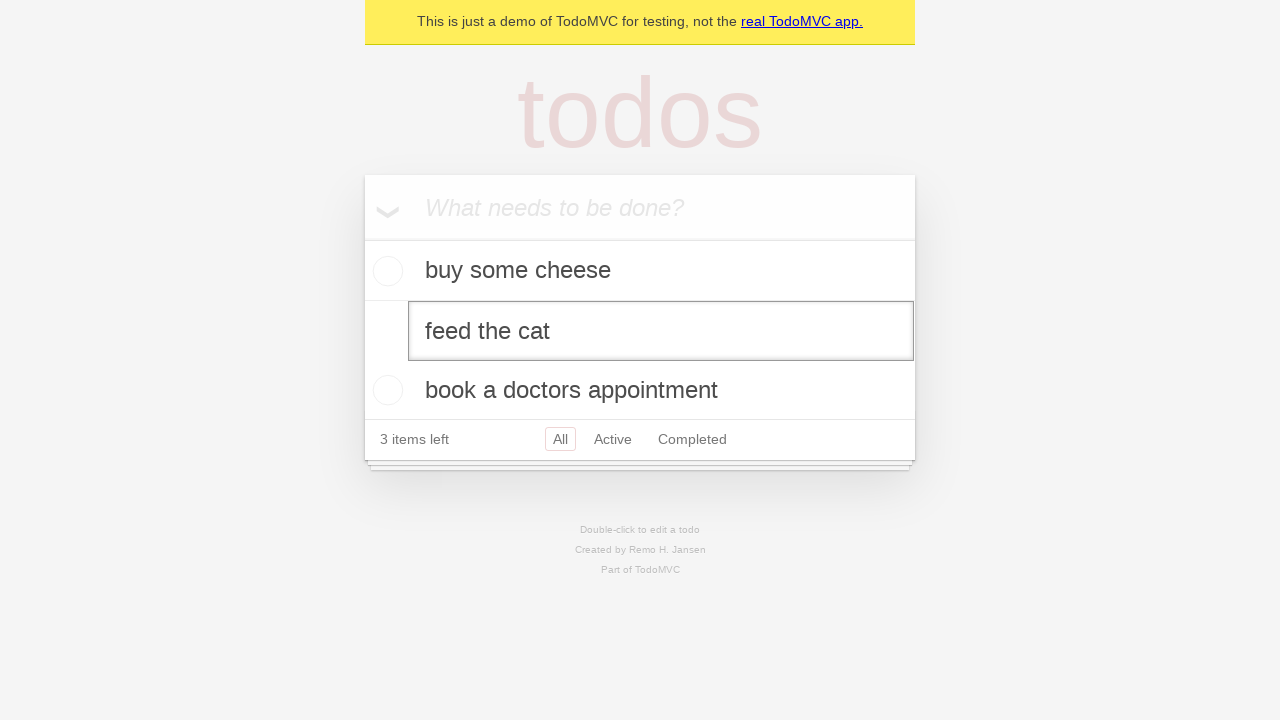

Cleared text from edit input field on internal:testid=[data-testid="todo-item"s] >> nth=1 >> internal:role=textbox[nam
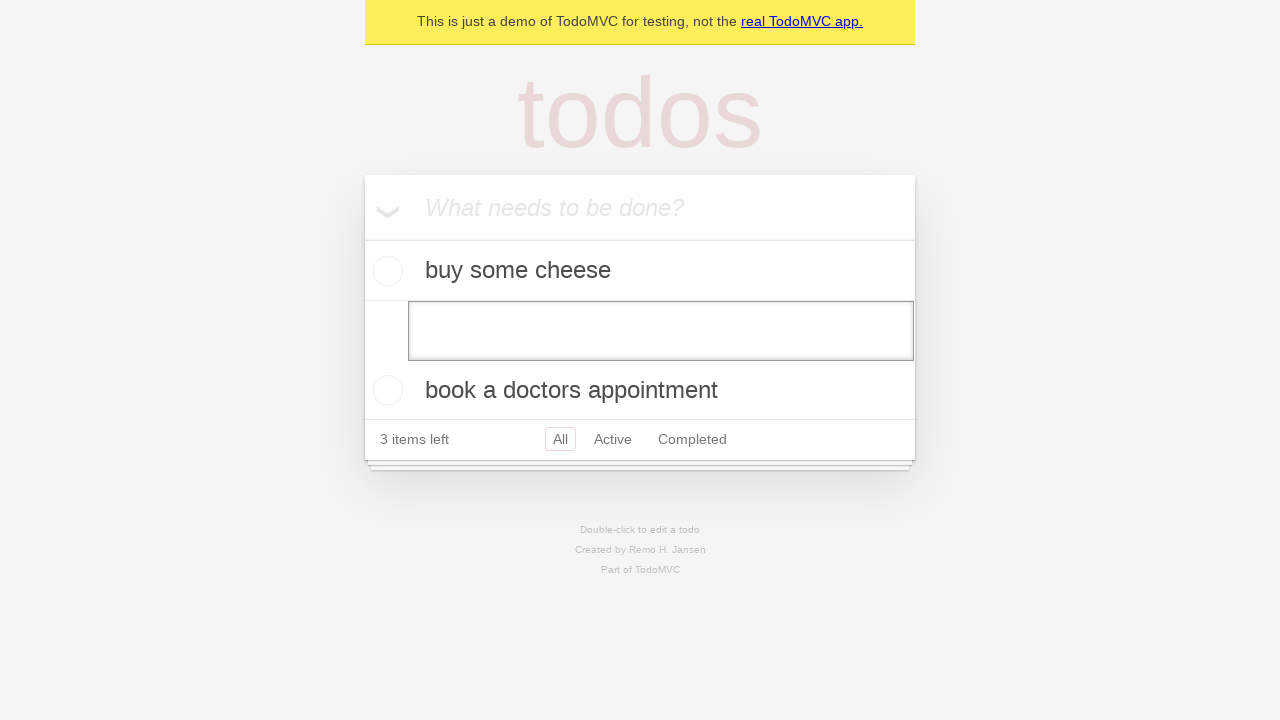

Pressed Enter to confirm empty edit - todo item should be removed on internal:testid=[data-testid="todo-item"s] >> nth=1 >> internal:role=textbox[nam
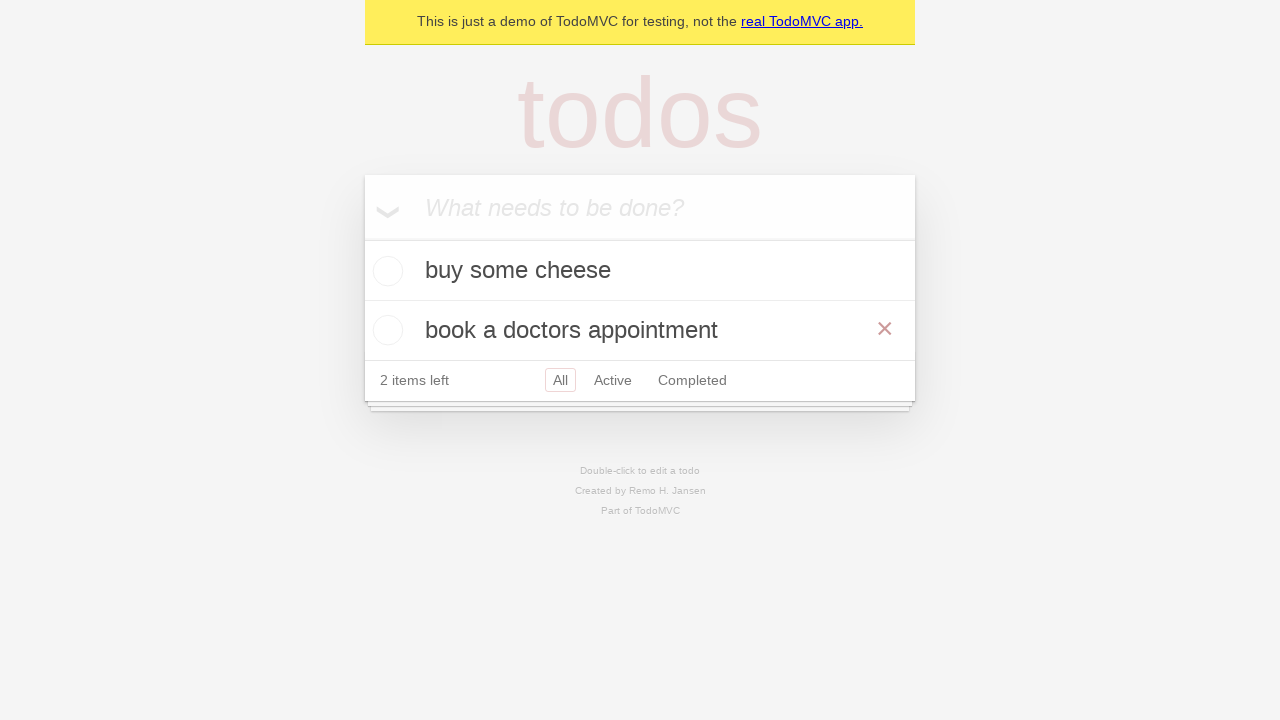

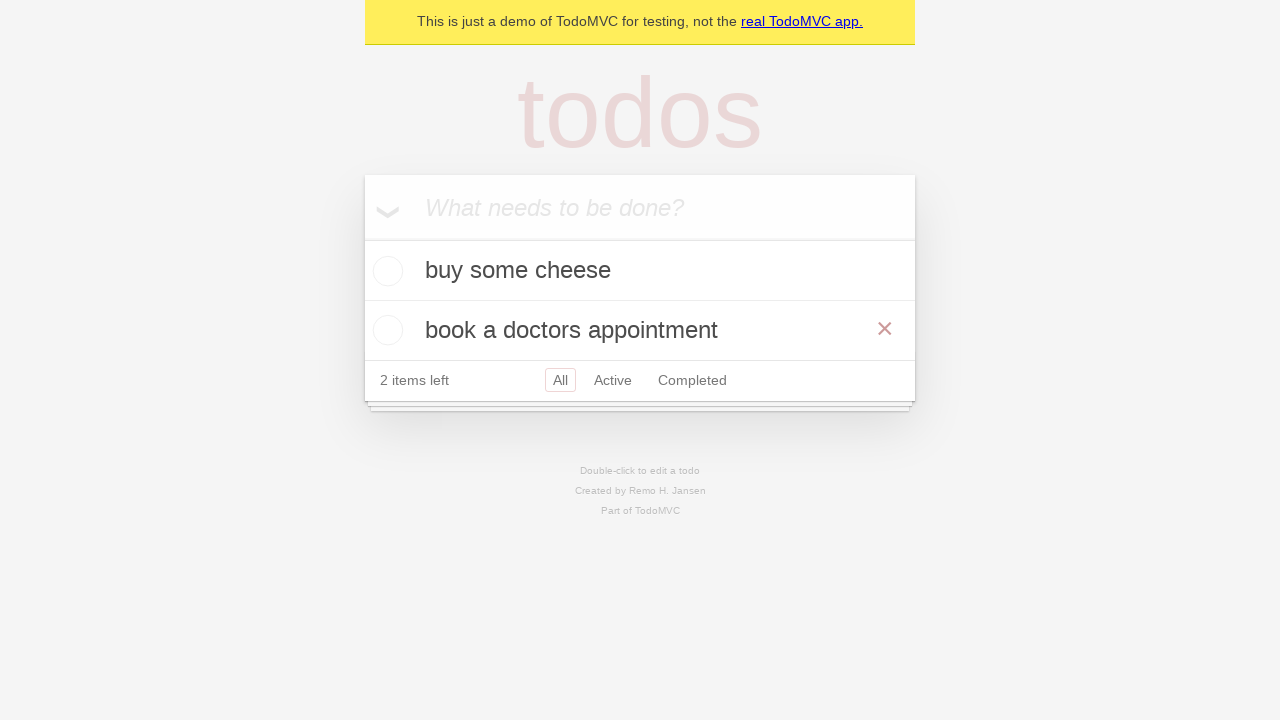